Tests that an email with only one character after the dot shows a field error when submitted.

Starting URL: https://demoqa.com/text-box

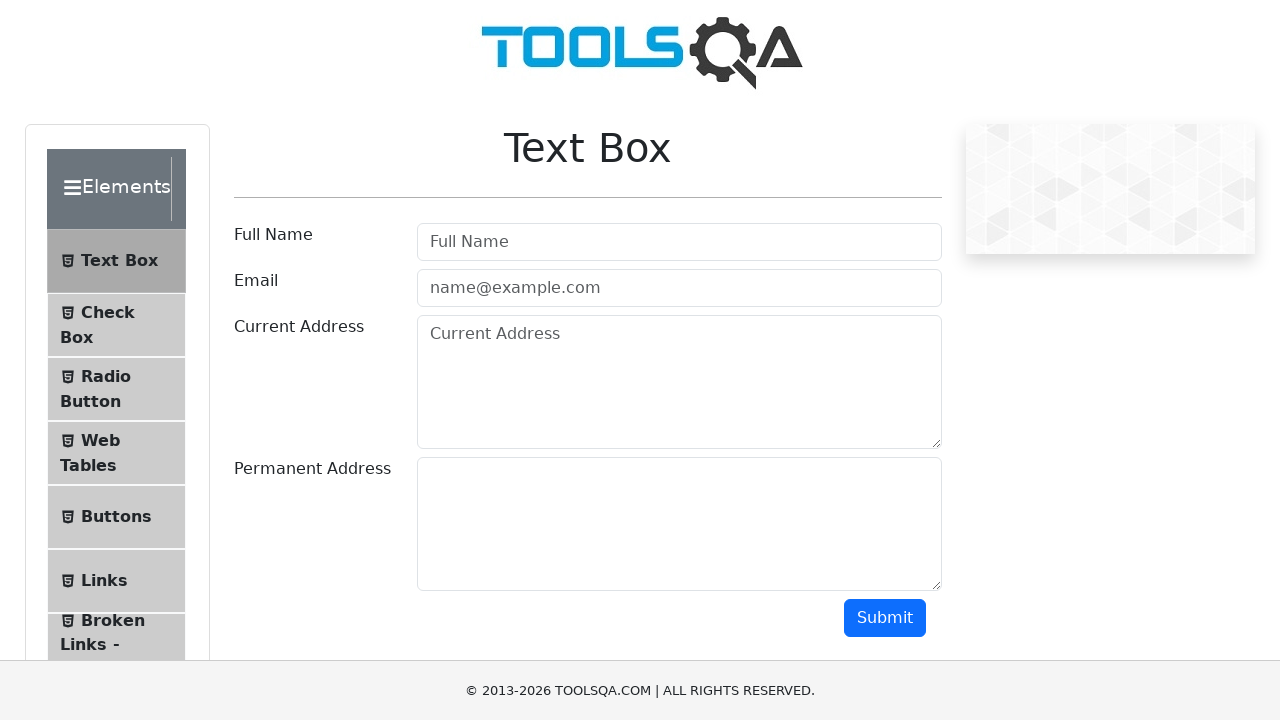

Filled user name field with 'My Name' on #userName
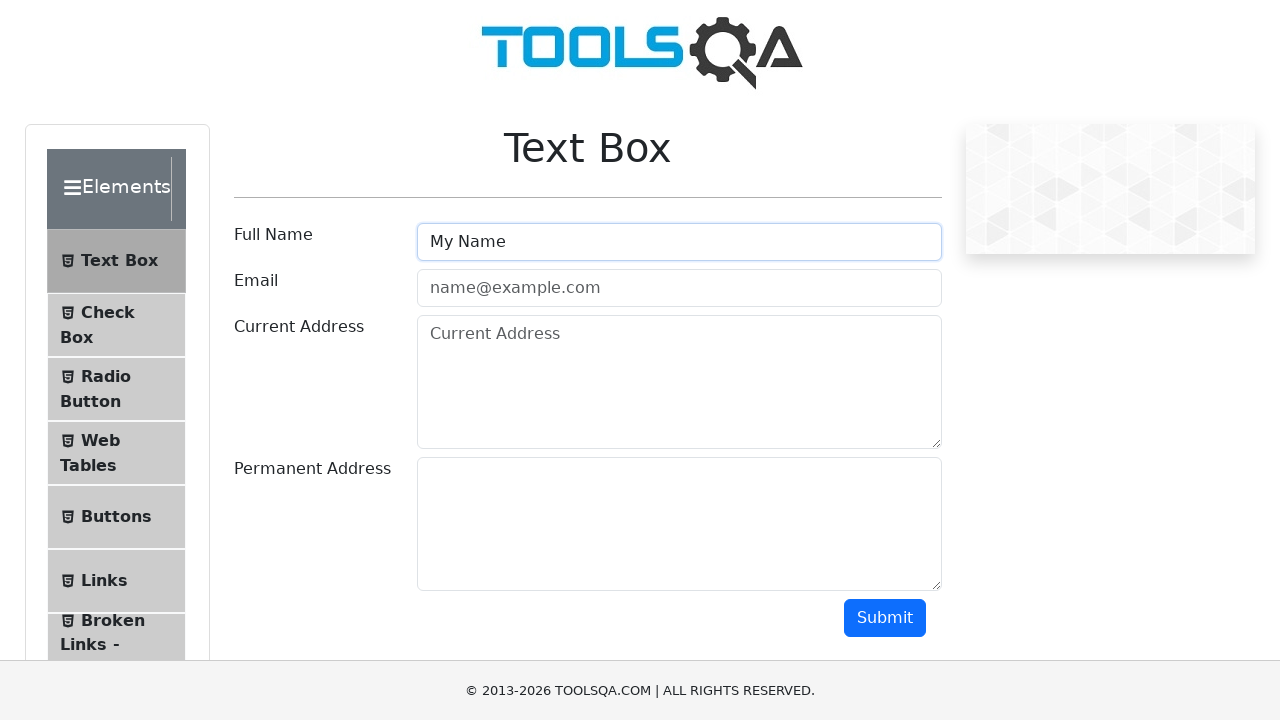

Filled email field with invalid email 'email@example.c' (only one character after dot) on #userEmail
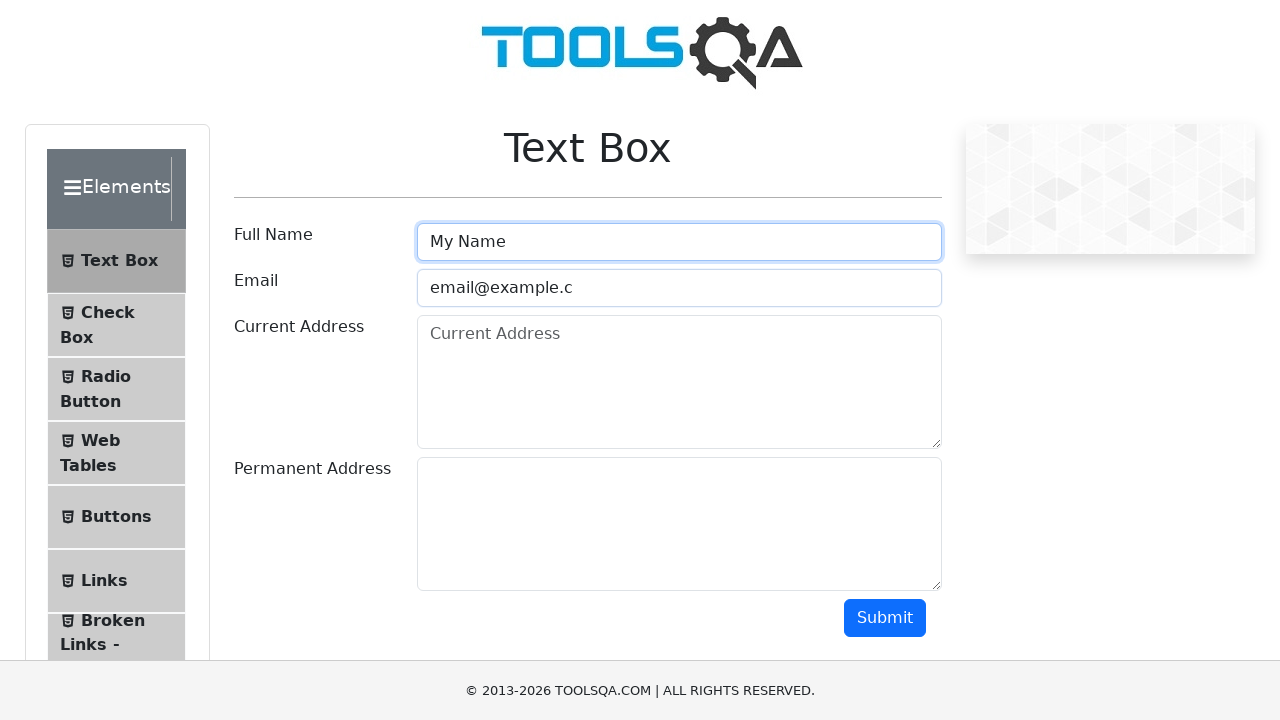

Filled current address field with 'Mi direccion 23/23' on #currentAddress
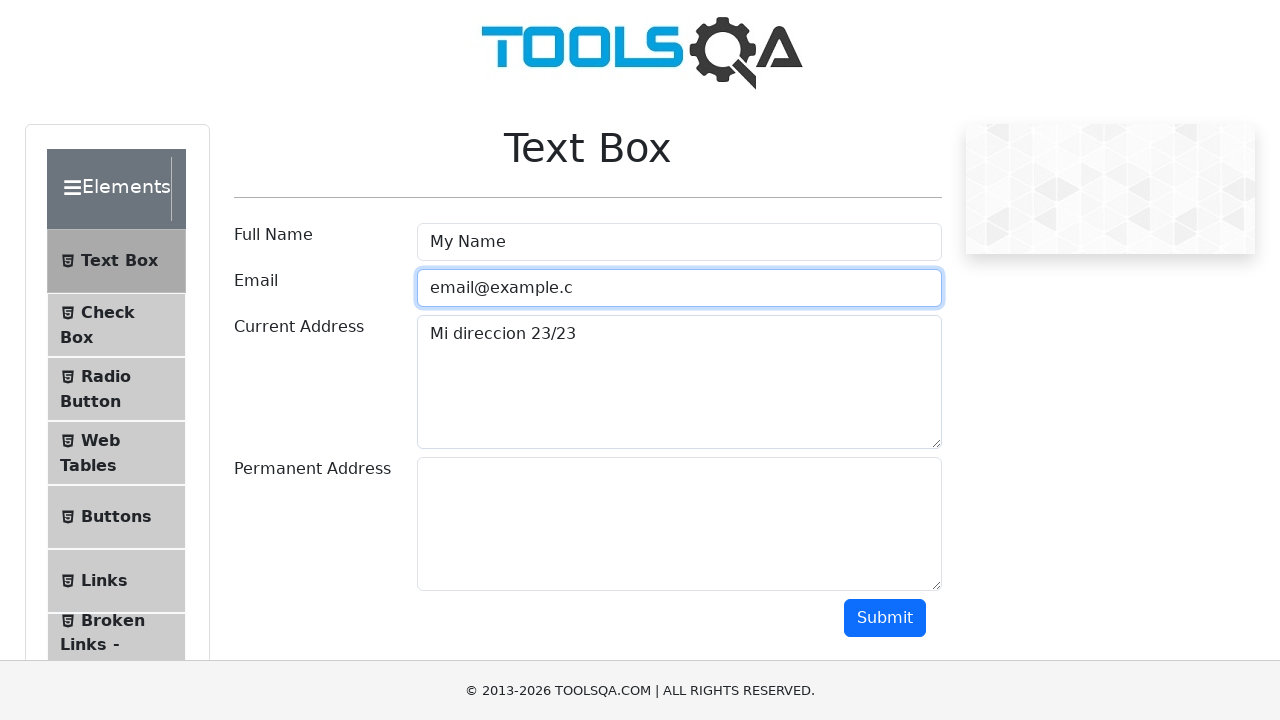

Filled permanent address field with 'Mi direccion 23/23' on #permanentAddress
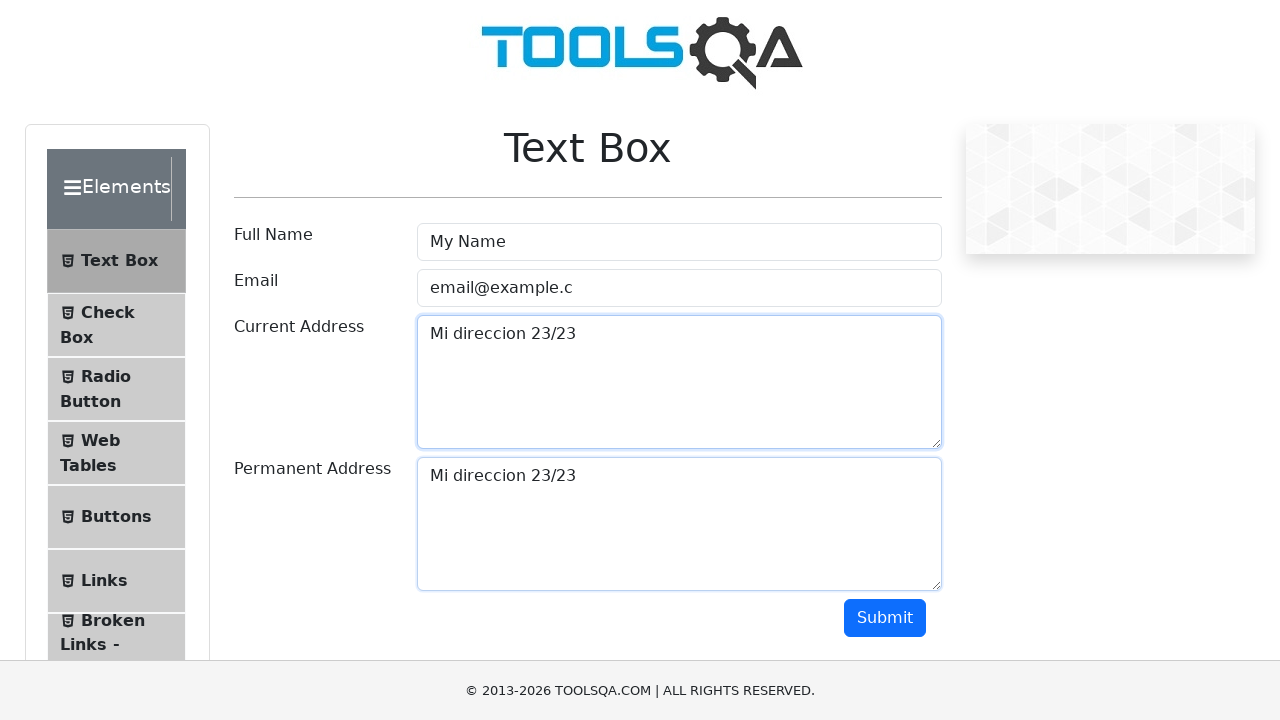

Scrolled submit button into view
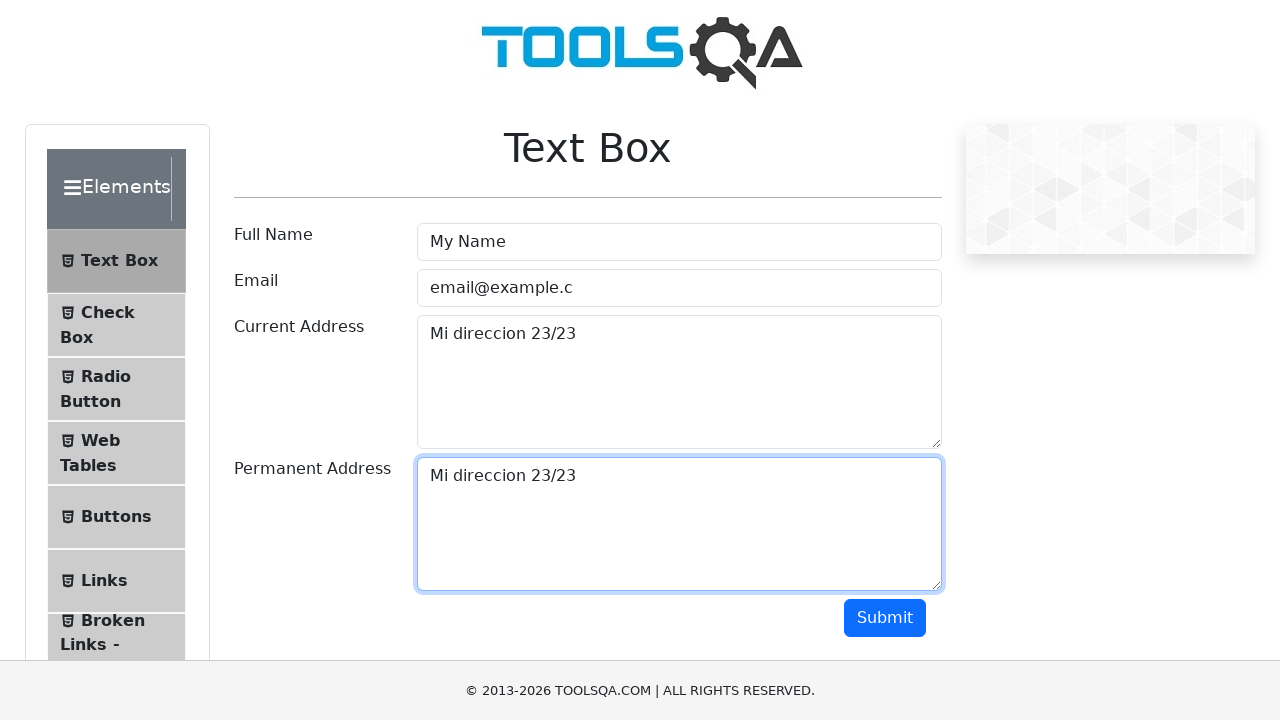

Clicked submit button at (885, 618) on #submit
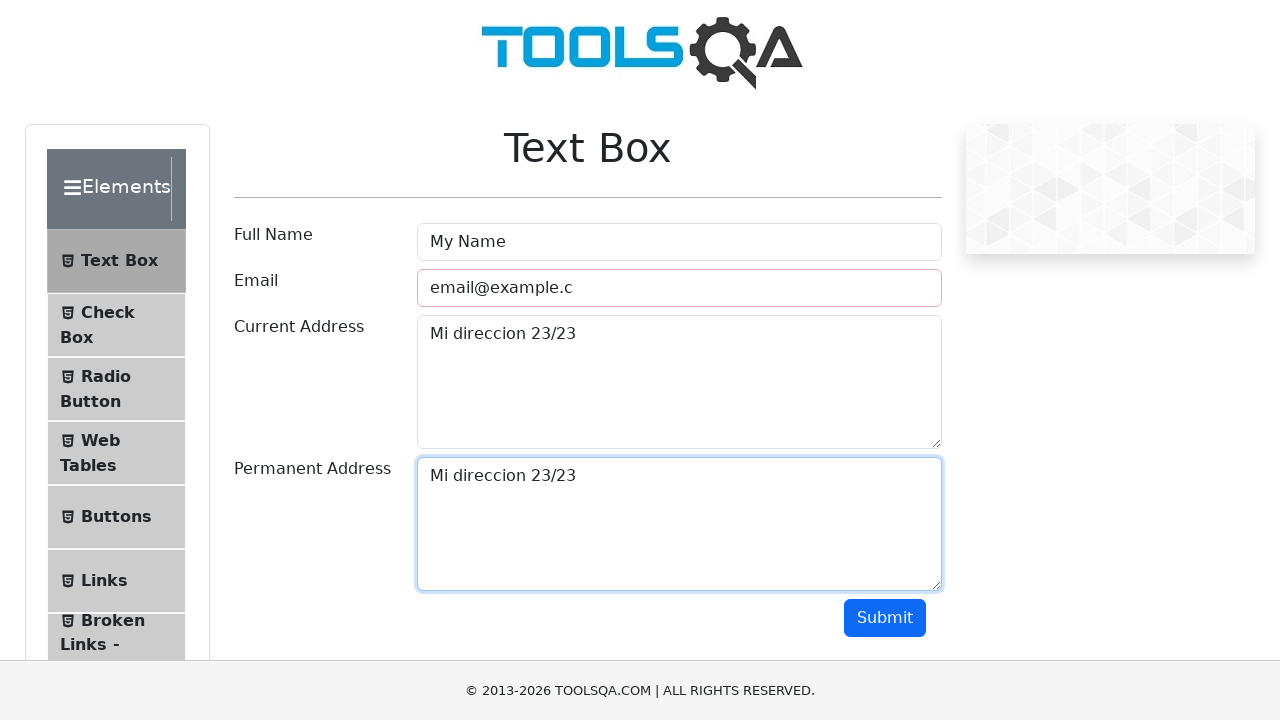

Email field error class appeared, confirming validation failed for invalid email
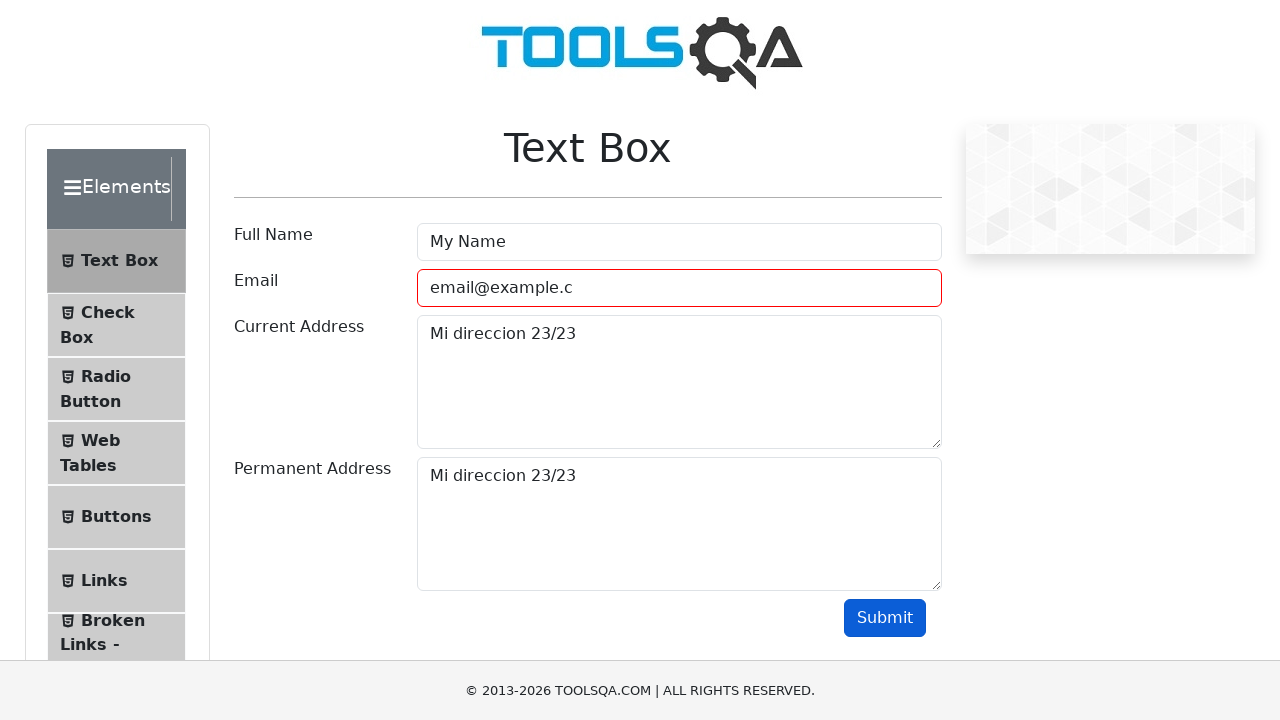

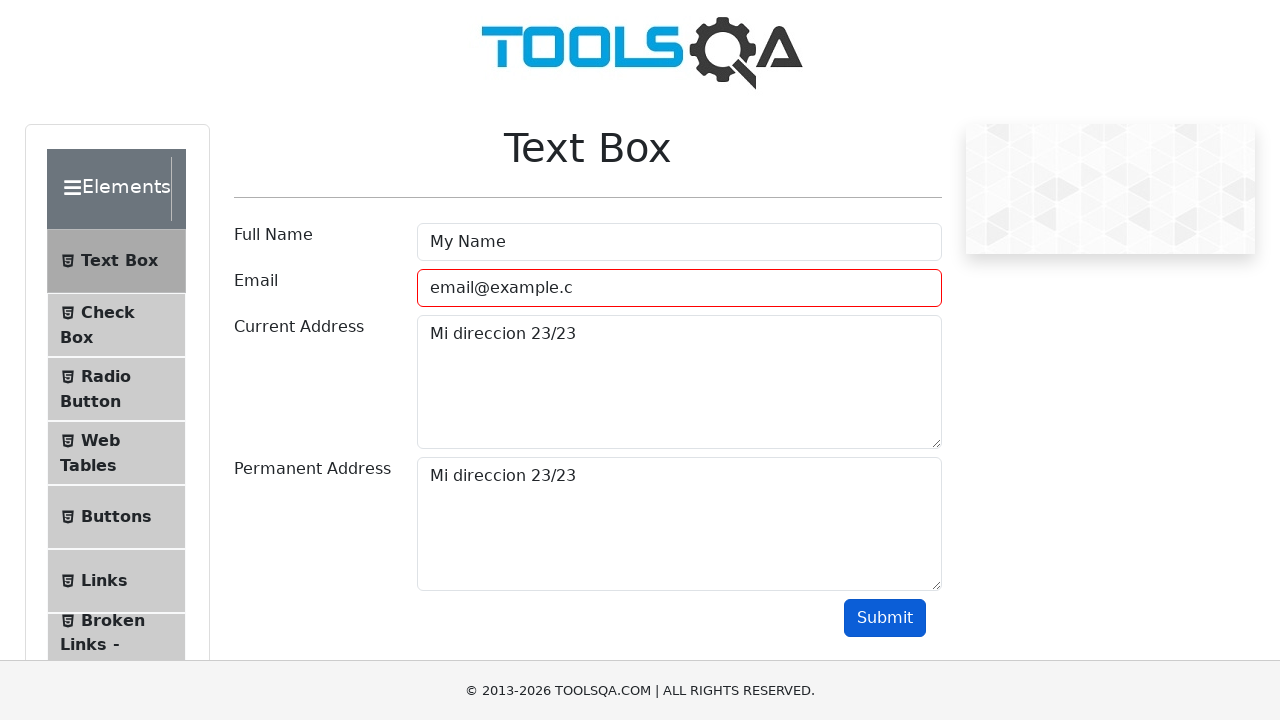